Tests browser confirmation popup handling by clicking a button that triggers a confirmation alert and dismissing it

Starting URL: https://demoqa.com/alerts

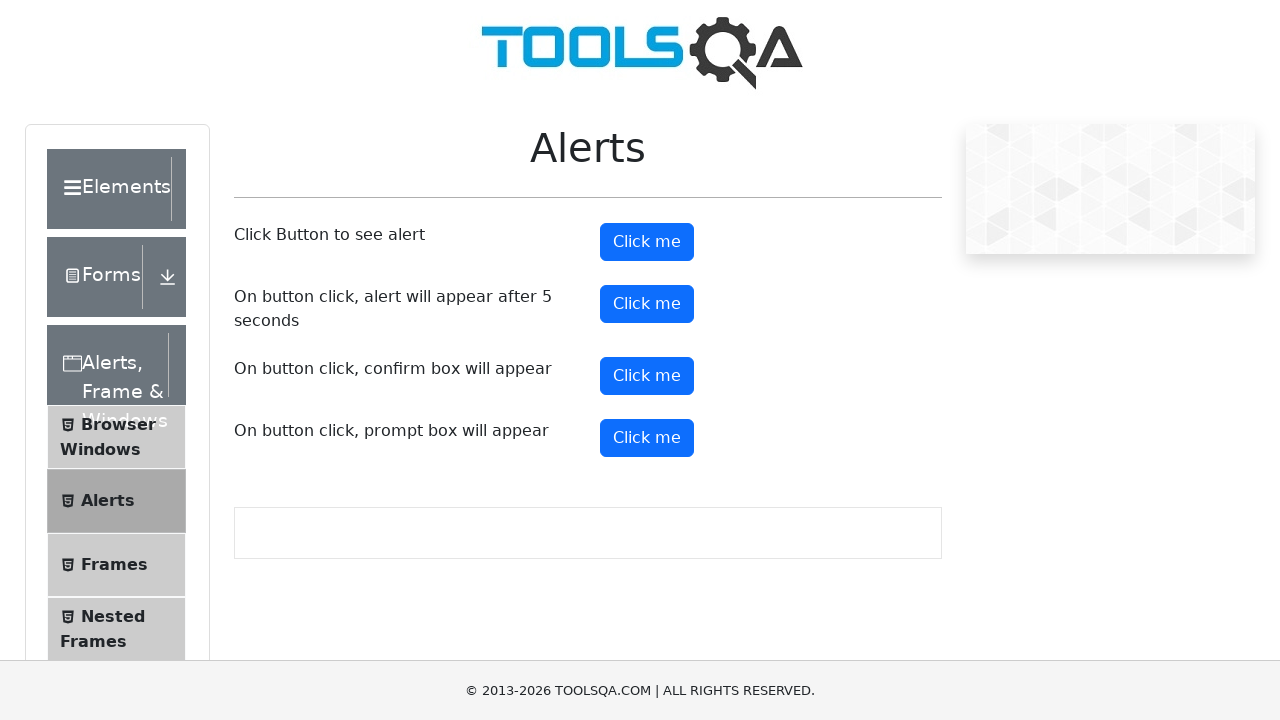

Clicked confirm button to trigger confirmation popup at (647, 376) on #confirmButton
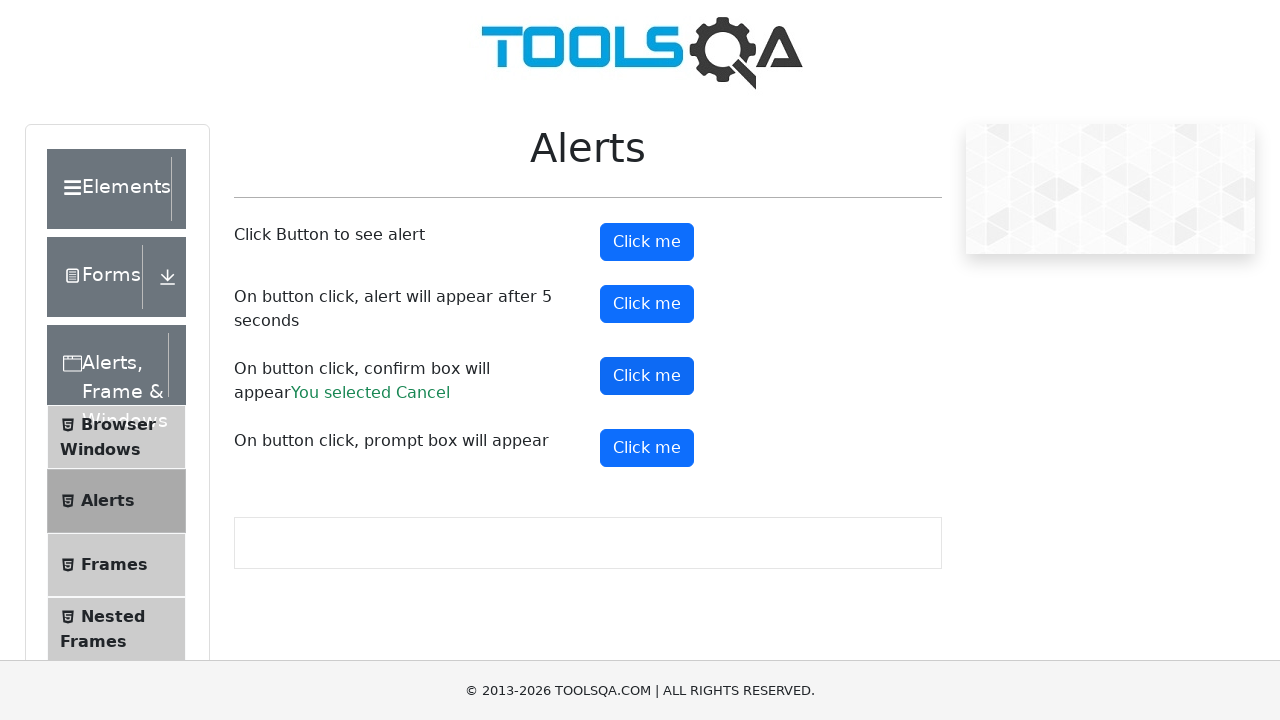

Set up dialog handler to dismiss confirmation popup
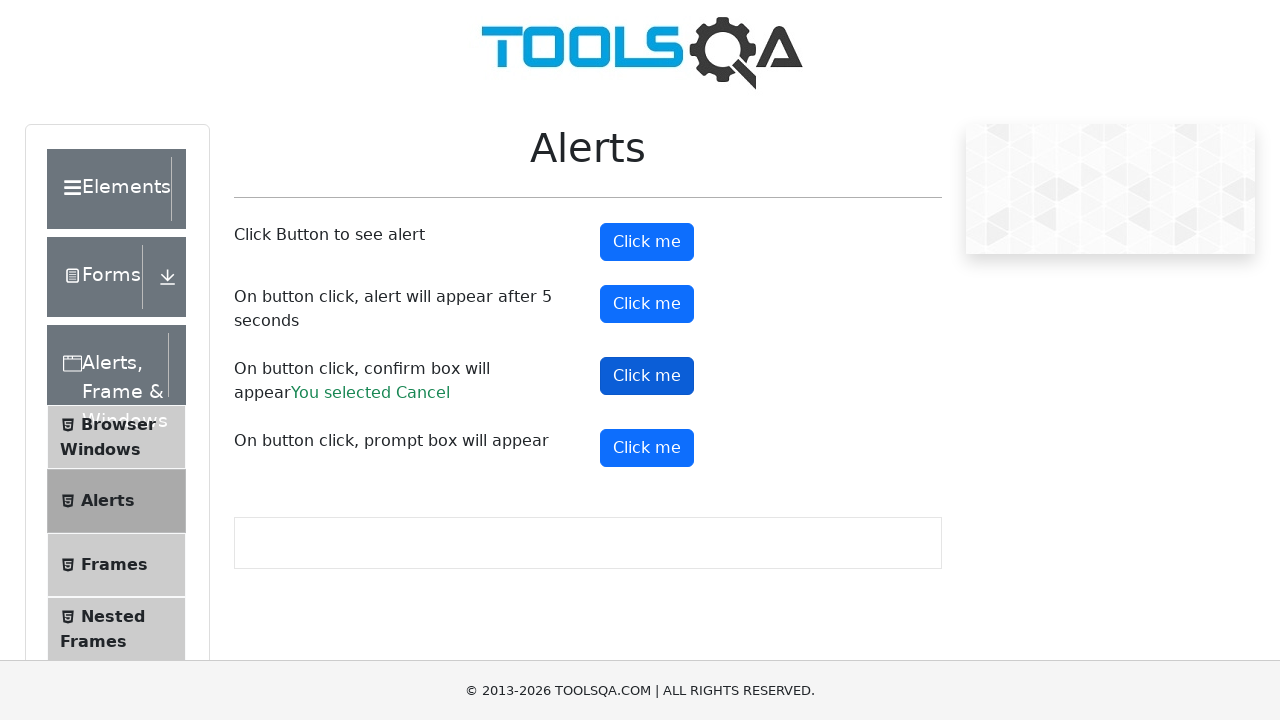

Clicked confirm button again to re-trigger confirmation popup with handler active at (647, 376) on #confirmButton
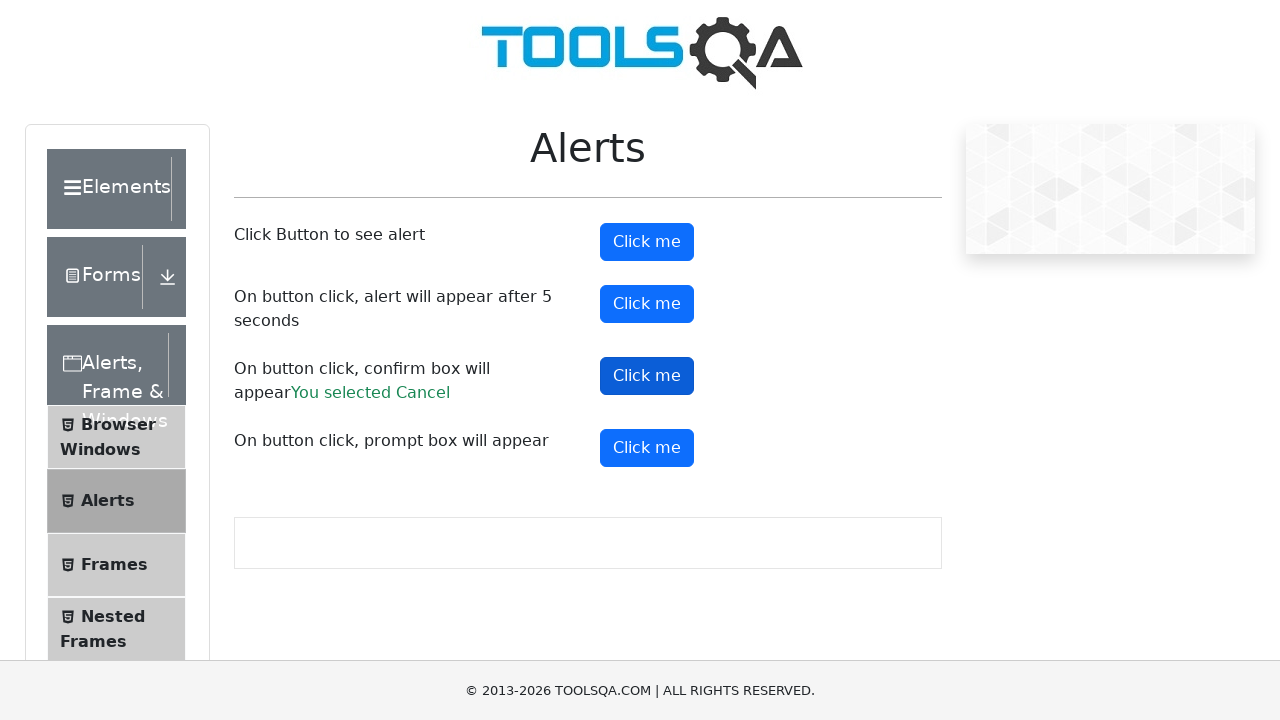

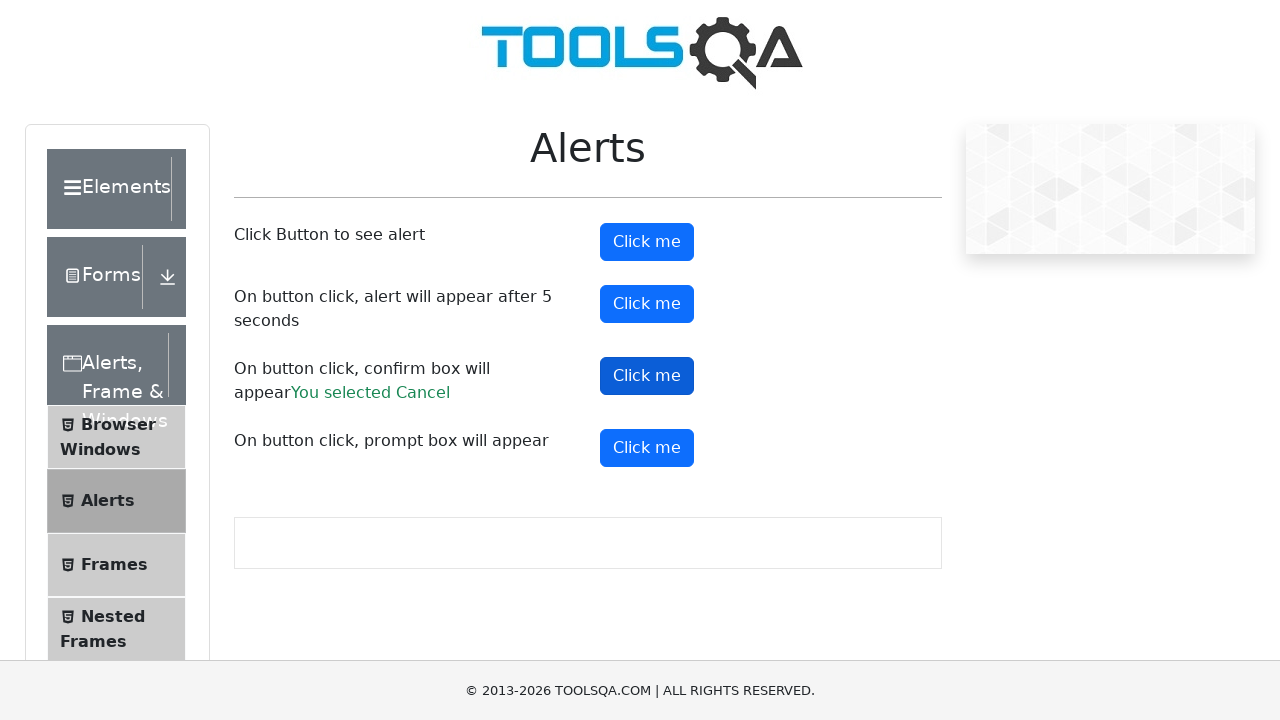